Tests admin page configuration by selecting data access mode and loan provider settings

Starting URL: https://parabank.parasoft.com/parabank/index.htm

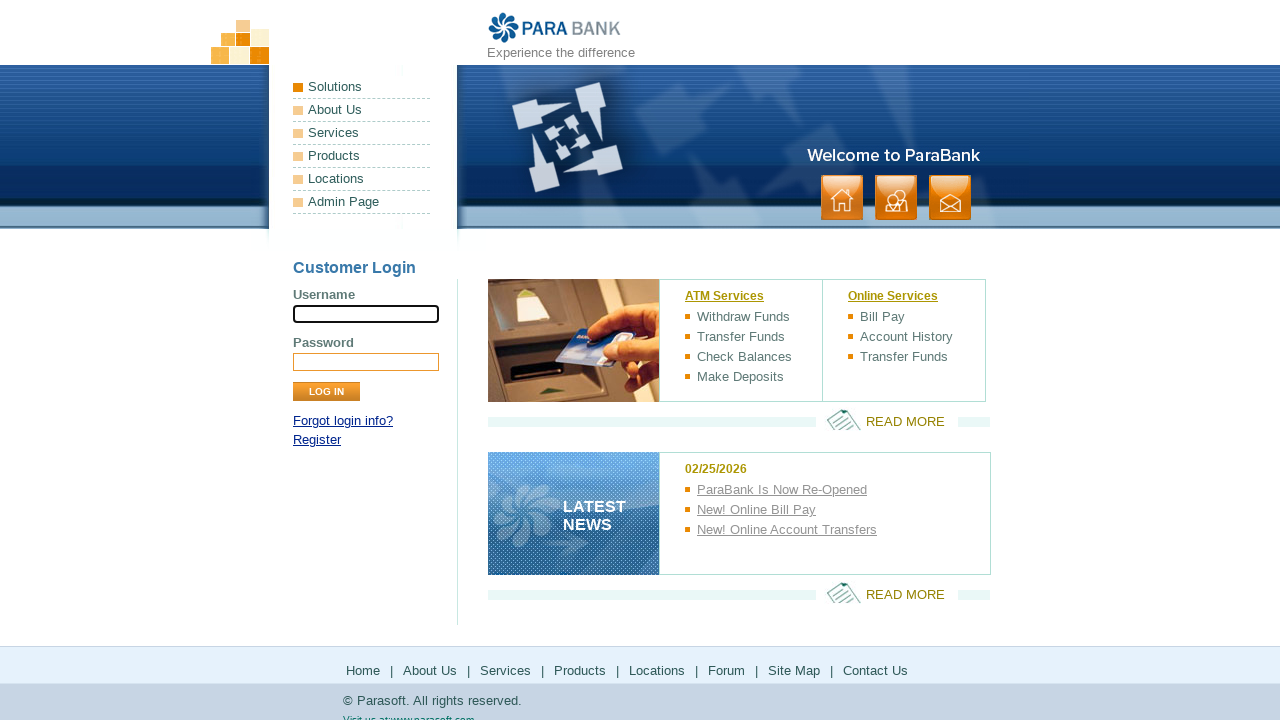

Clicked on Admin Page link at (362, 202) on a:text('Admin Page')
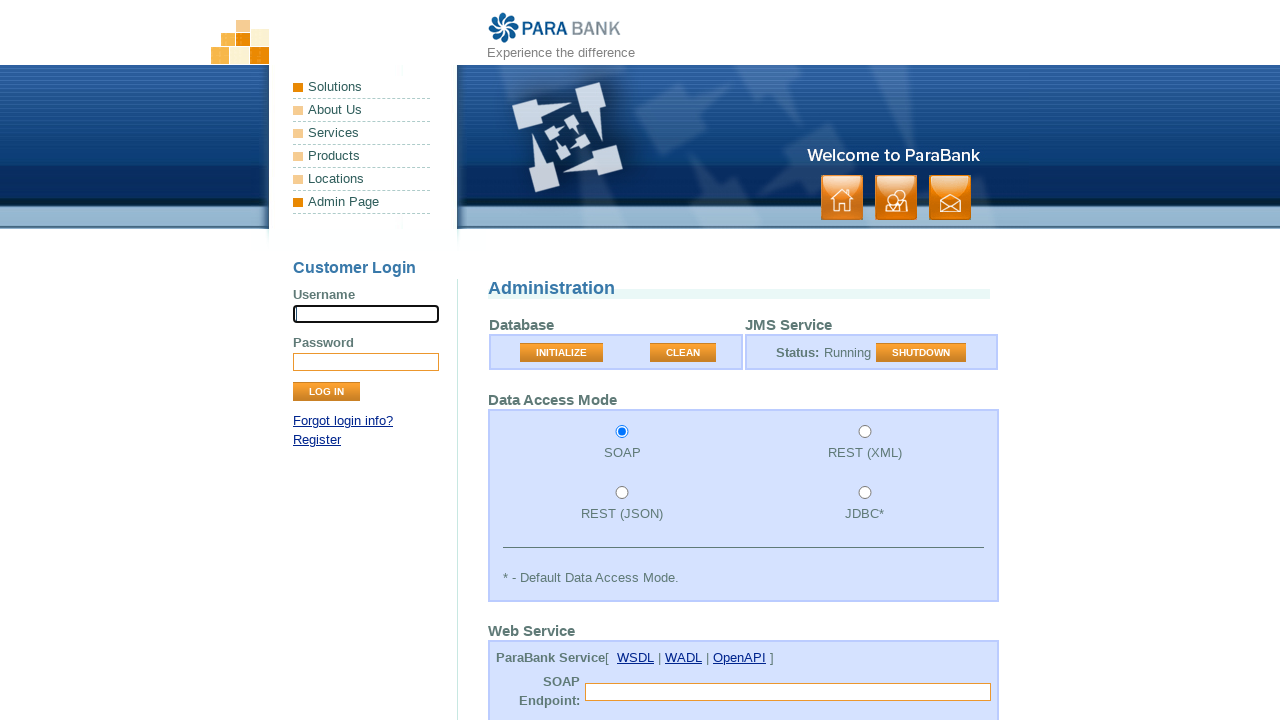

Administration page loaded successfully
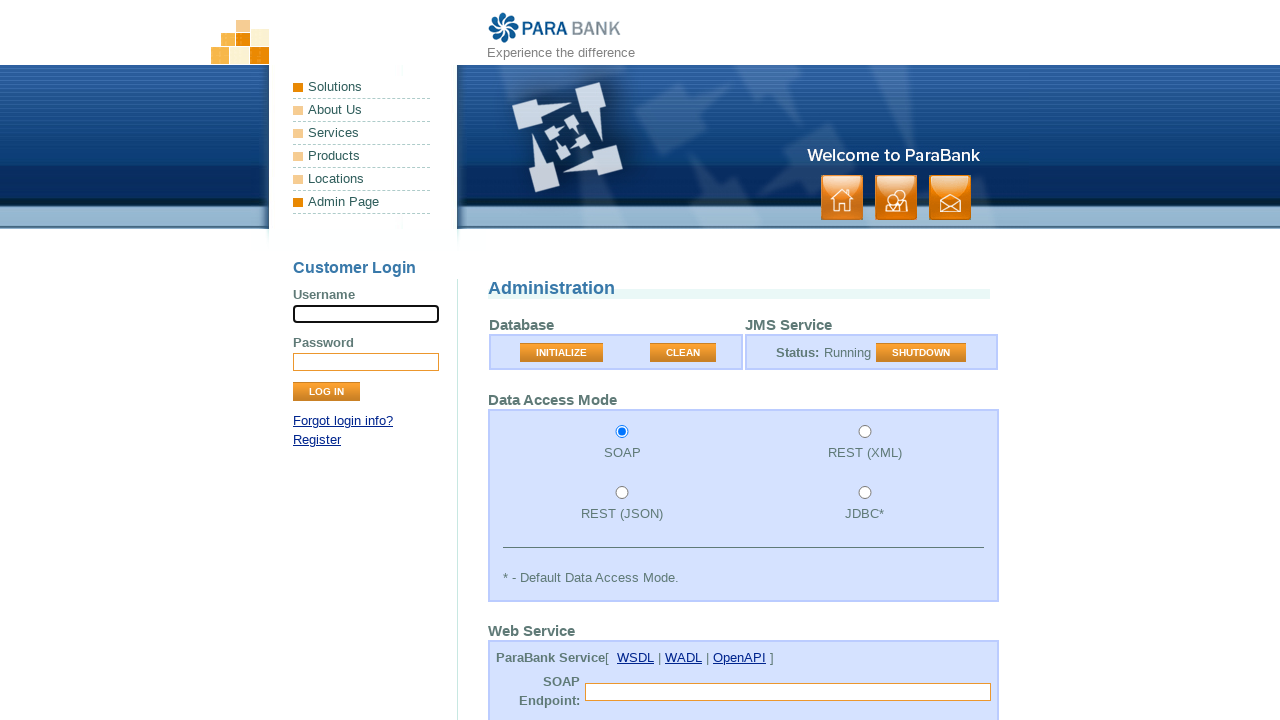

Selected SOAP as data access mode at (622, 432) on input[value='soap']
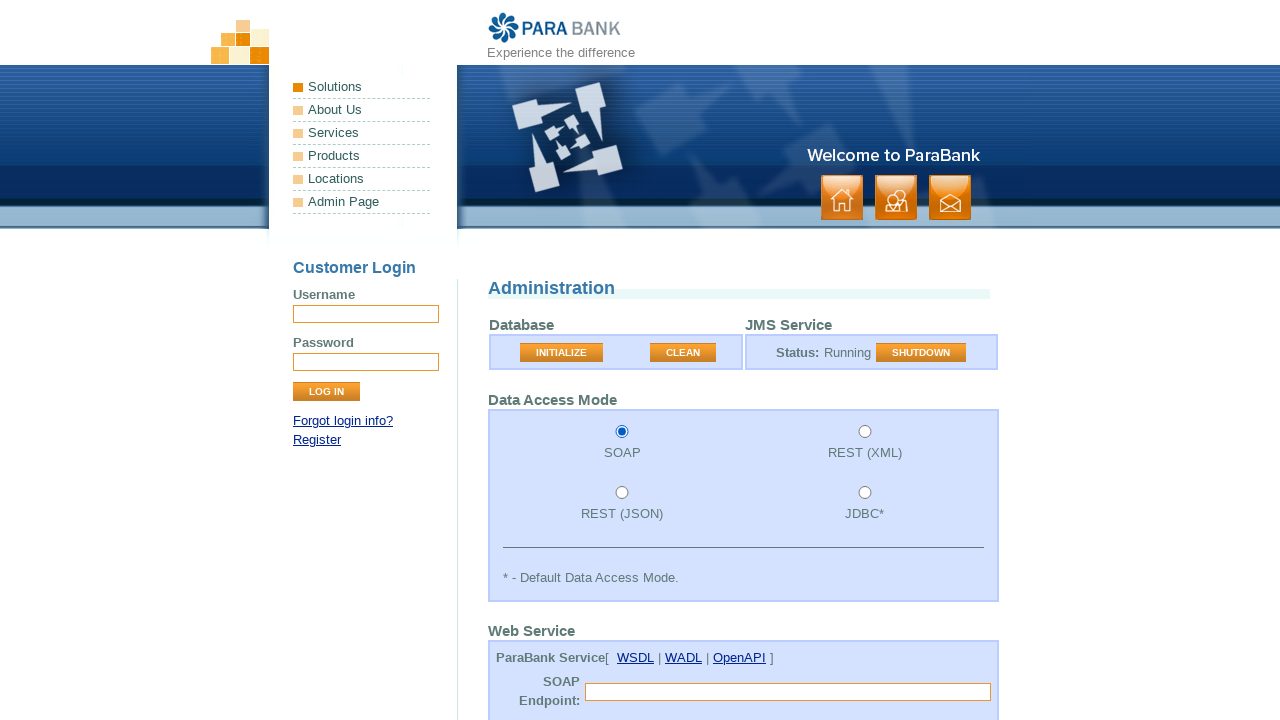

Scrolled to loan provider dropdown
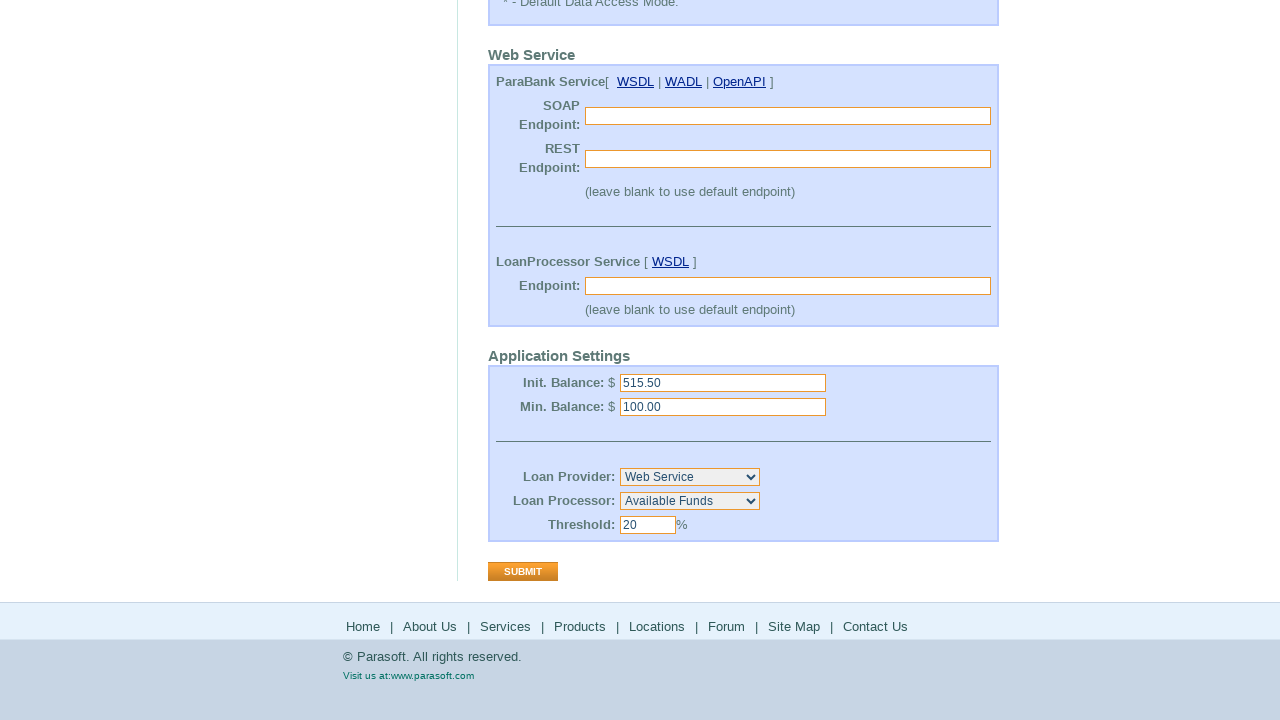

Selected Web Service as loan provider on select#loanProvider
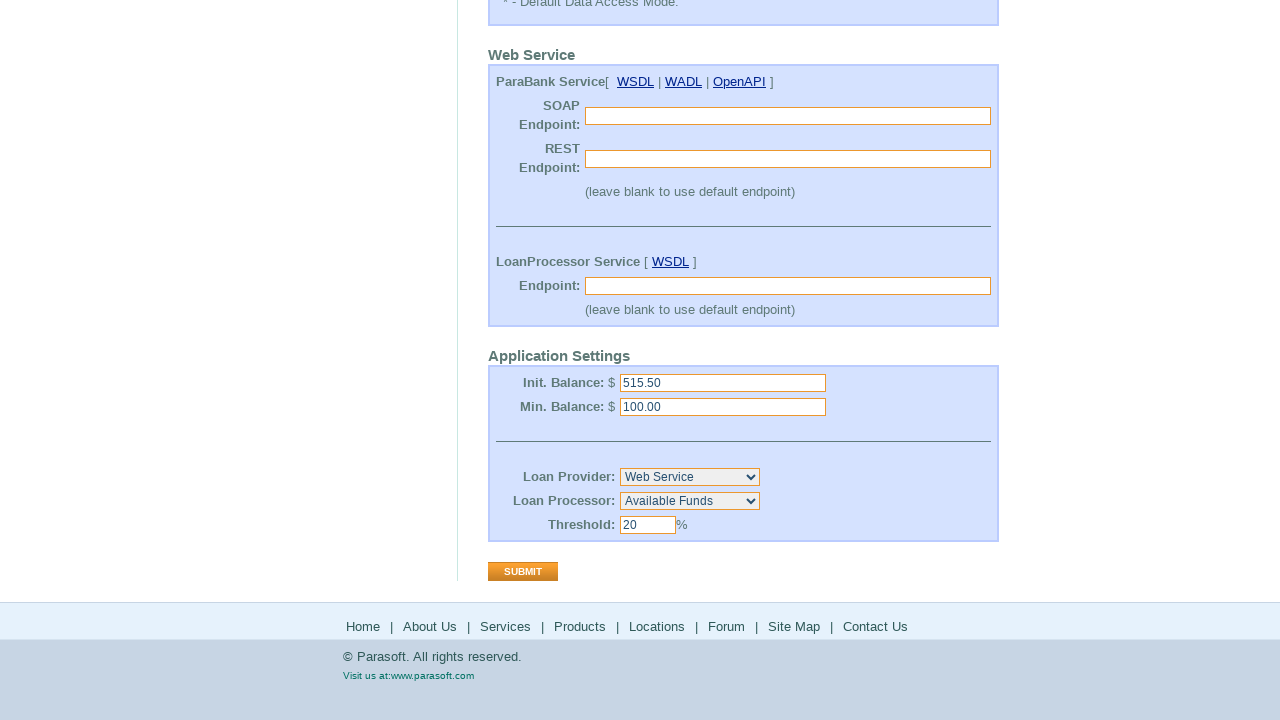

Clicked Submit button to save settings at (523, 572) on input[value='Submit']
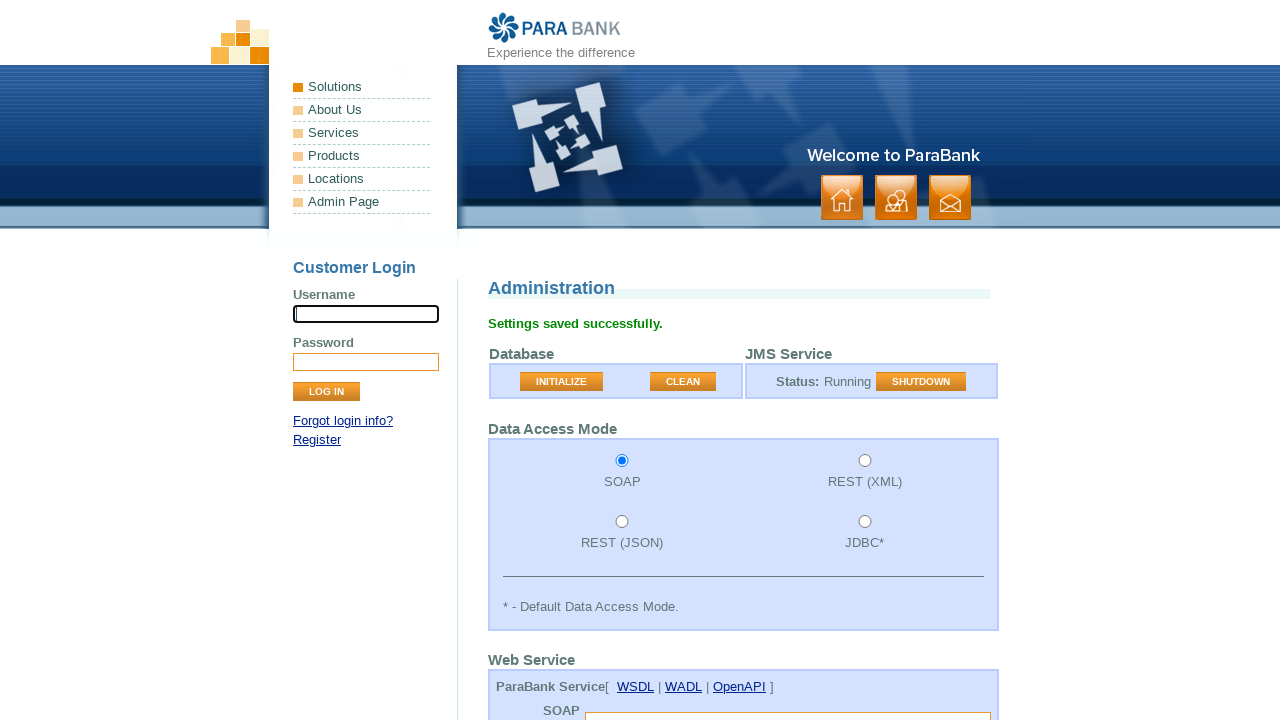

Settings saved successfully message appeared
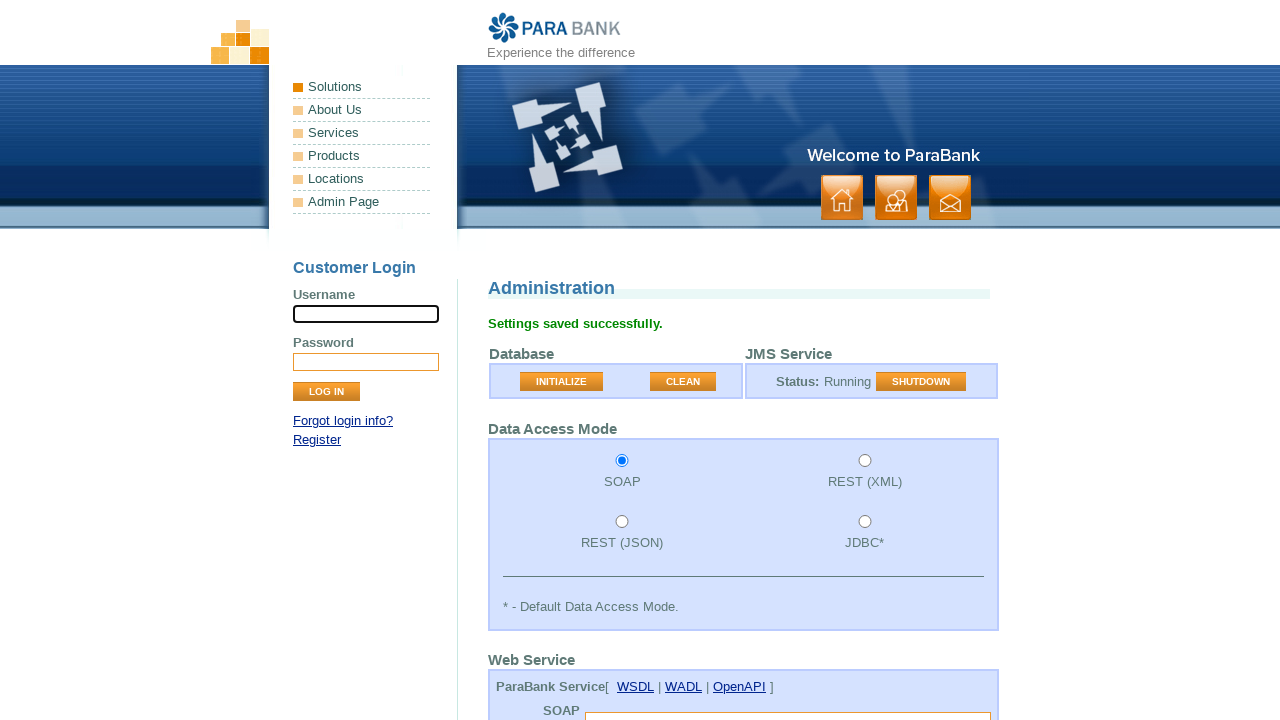

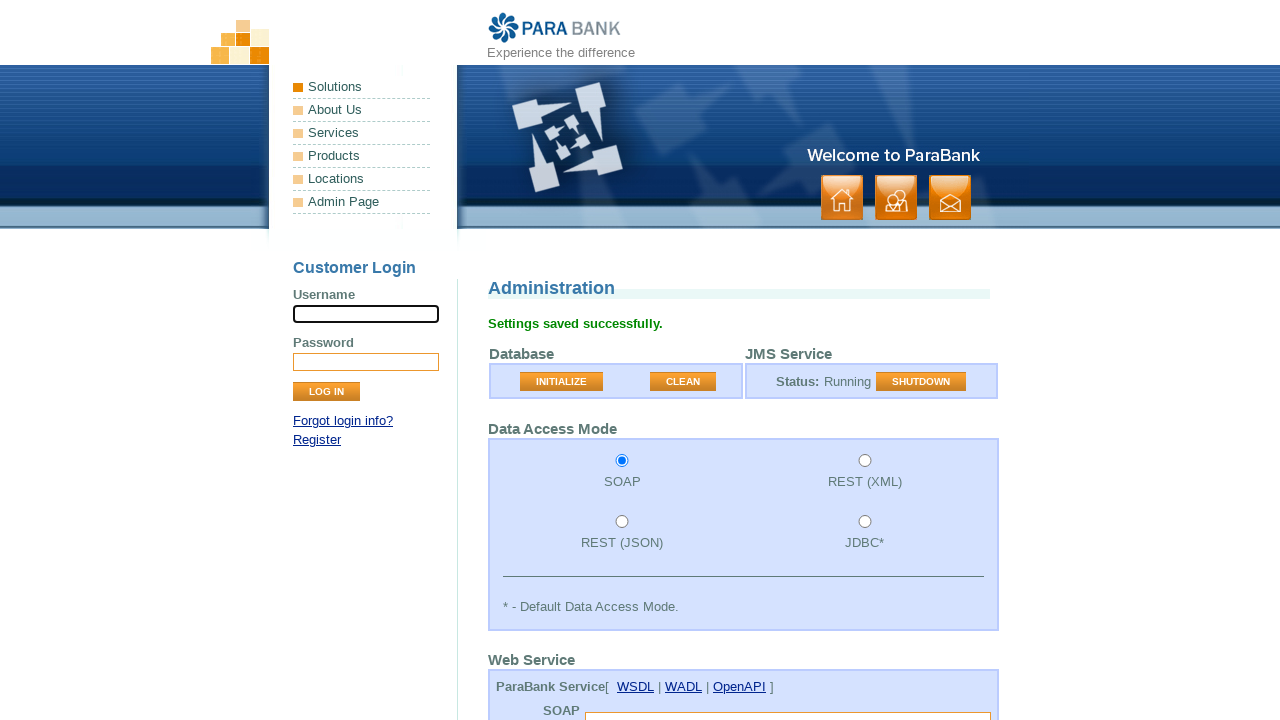